Tests checkbox functionality by clicking checkboxes, verifying their selection state, and counting the total number of checkboxes on the page

Starting URL: https://rahulshettyacademy.com/AutomationPractice/

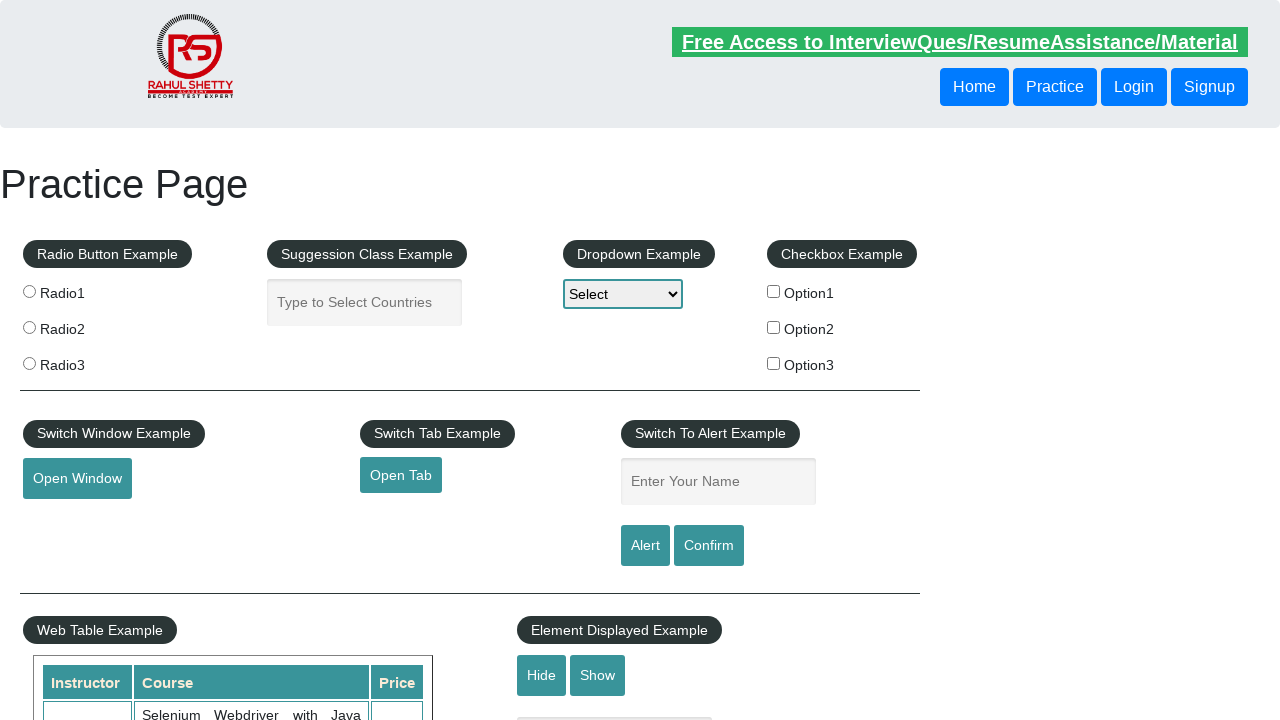

Clicked the first checkbox to select it at (774, 291) on #checkBoxOption1
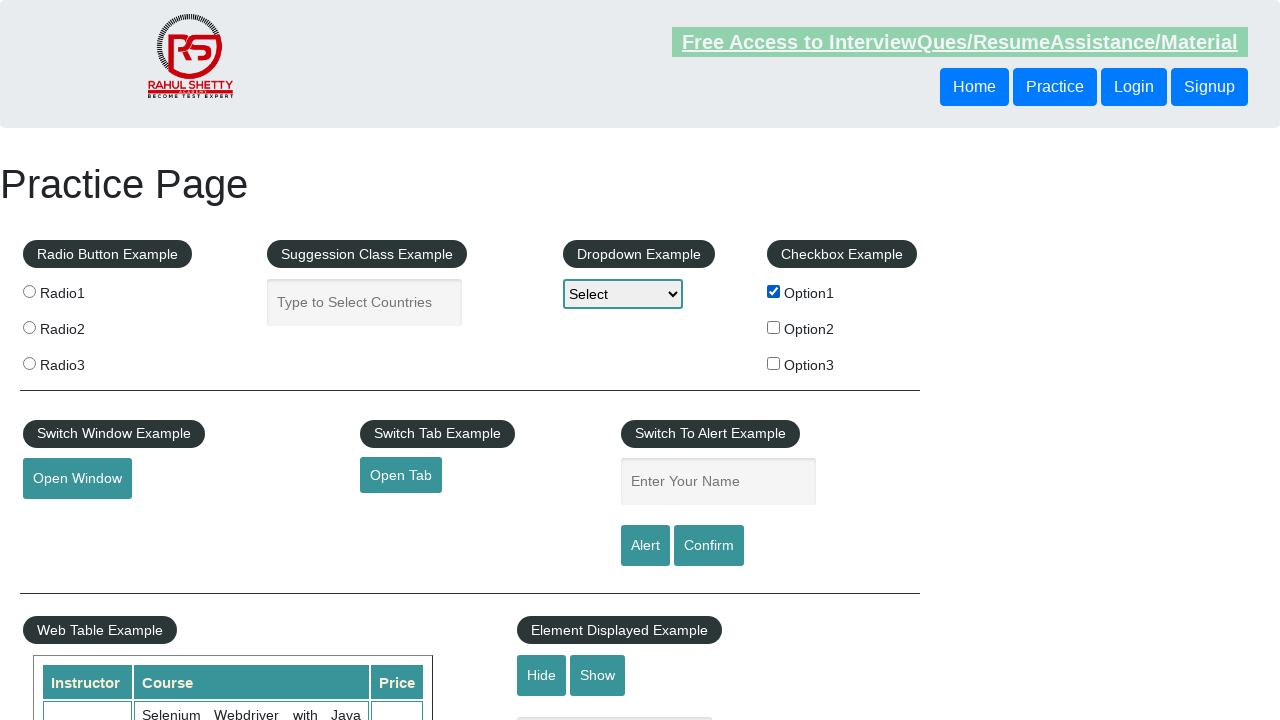

Verified that the first checkbox is selected
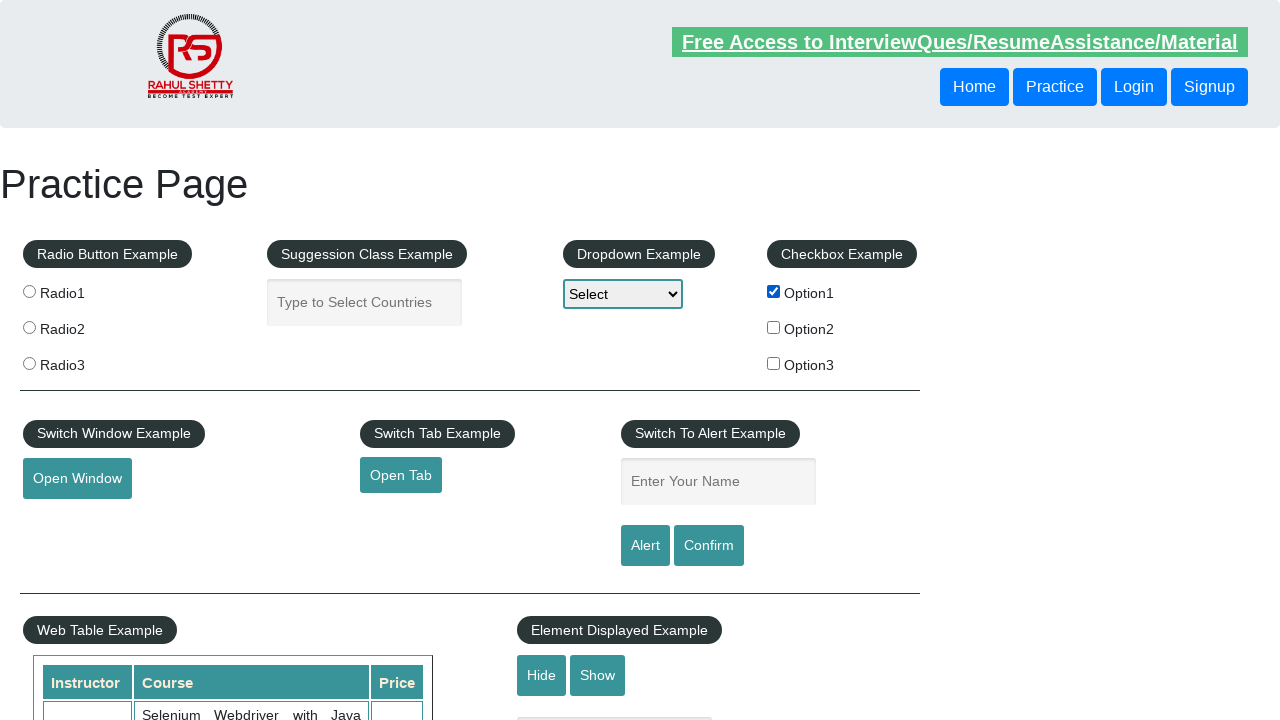

Clicked the first checkbox again to unselect it at (774, 291) on #checkBoxOption1
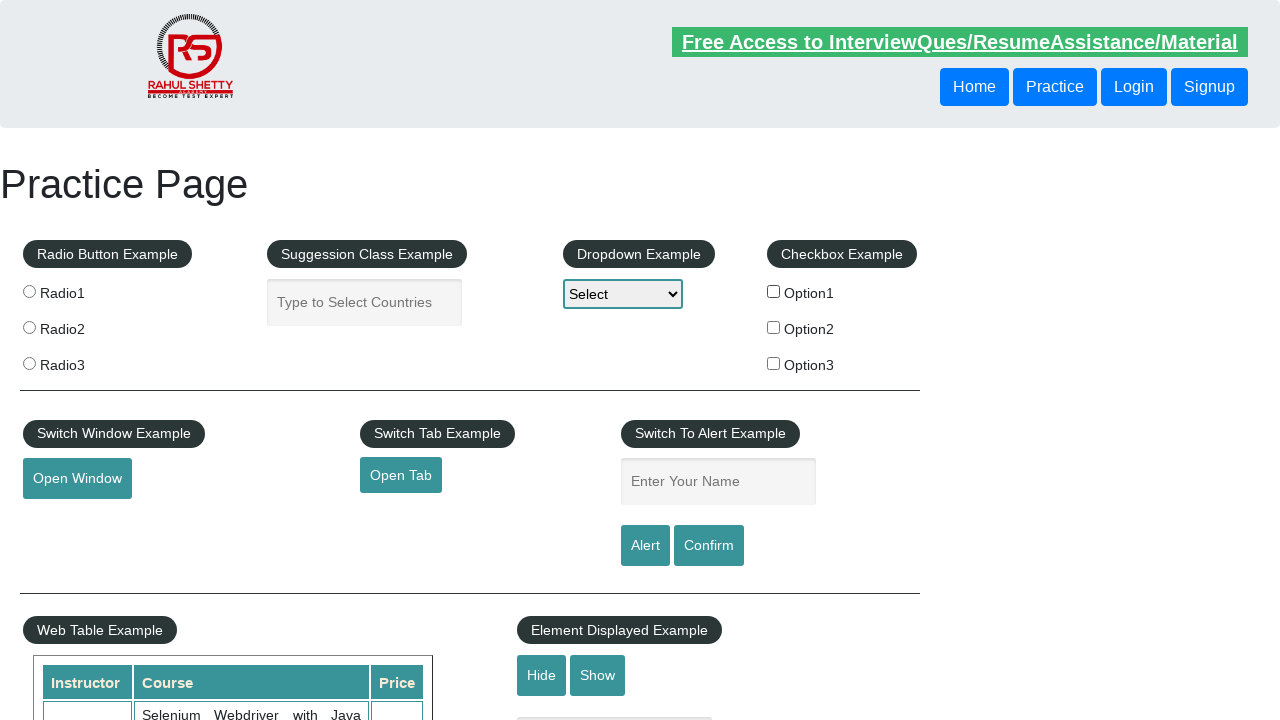

Verified that the first checkbox is now unselected
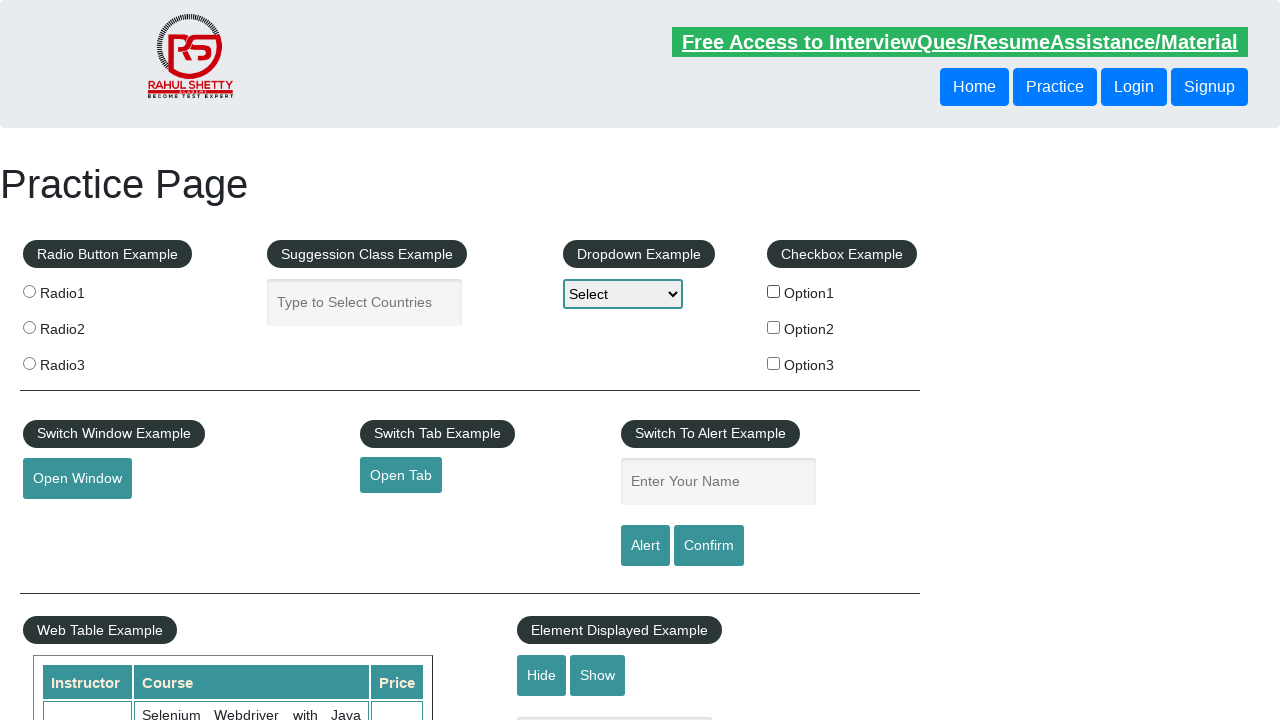

Retrieved all checkboxes on the page
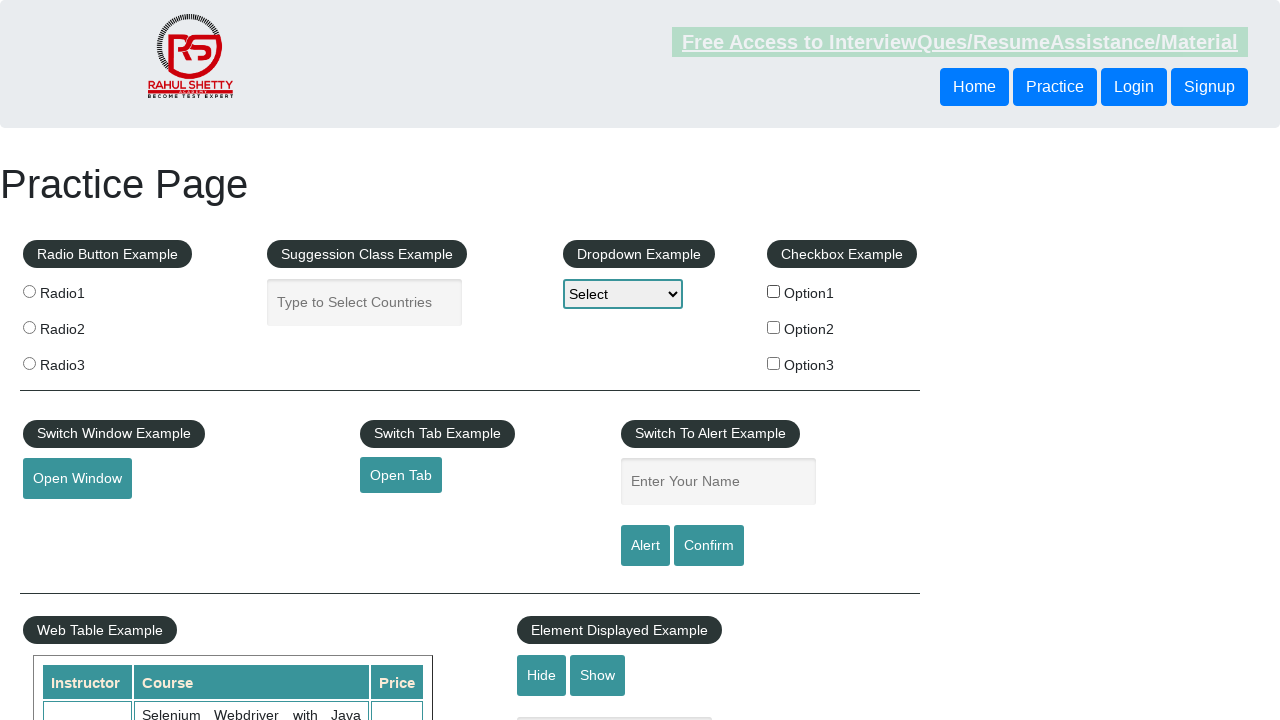

Verified that there are 3 checkboxes total on the page
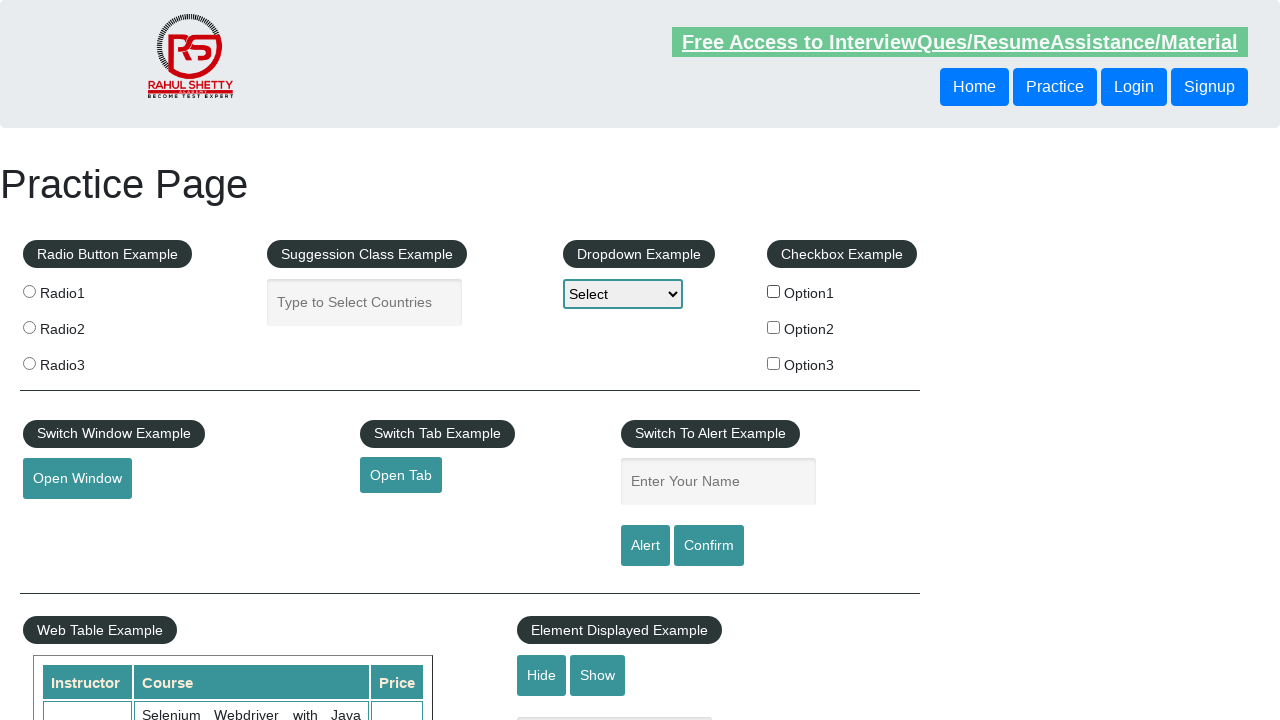

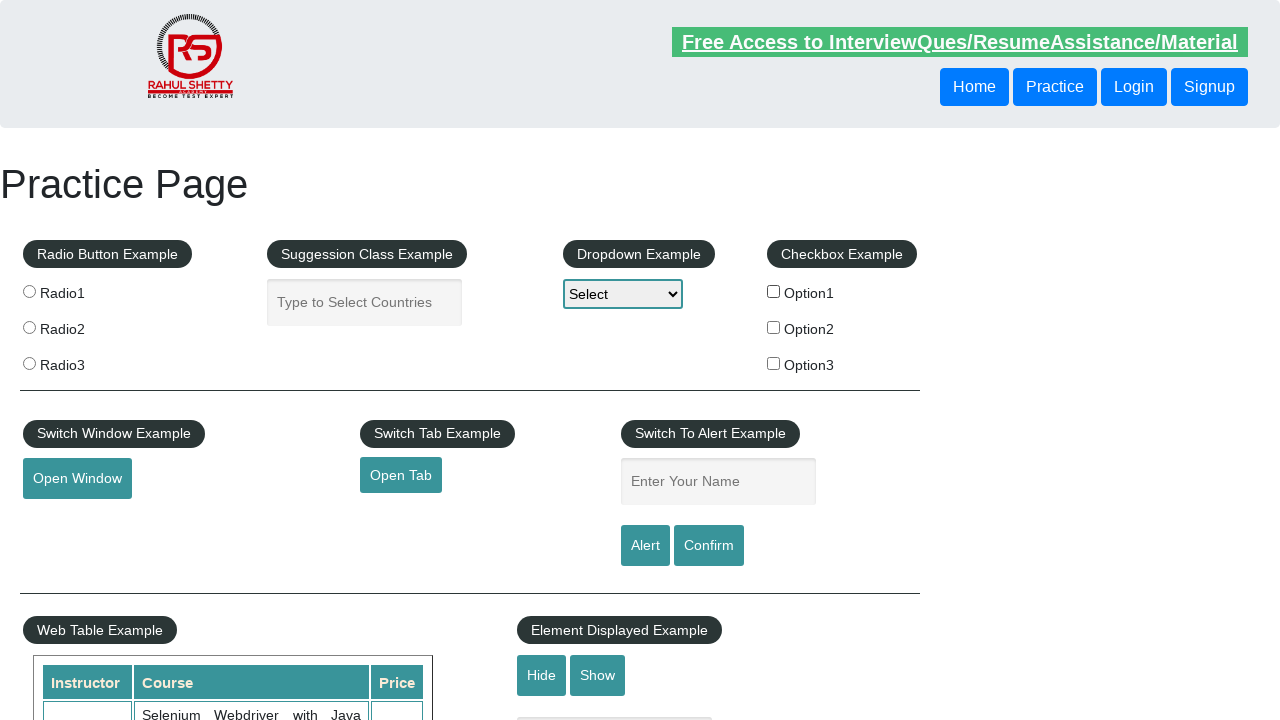